Tests radio button selection functionality by clicking different color options and verifying their selected state

Starting URL: https://selenium08.blogspot.com/2019/07/check-box-and-radio-buttons.html

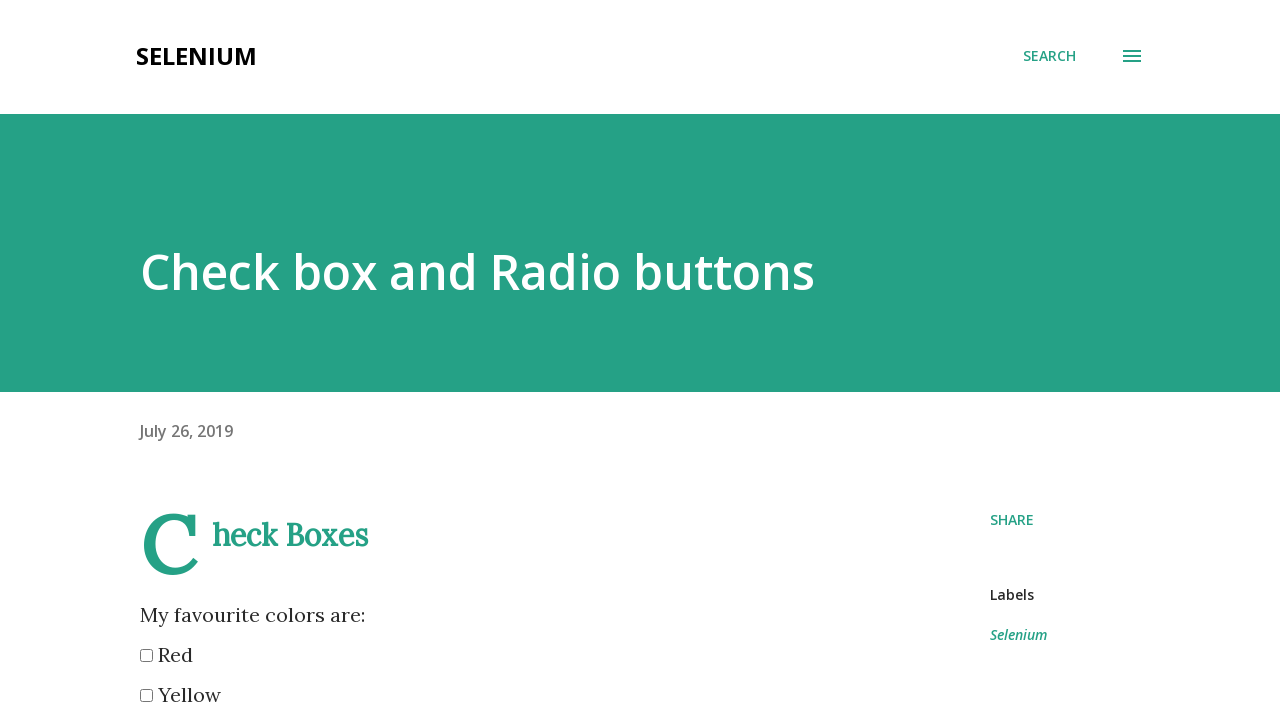

Clicked yellow radio button at (146, 696) on input[value='yellow']
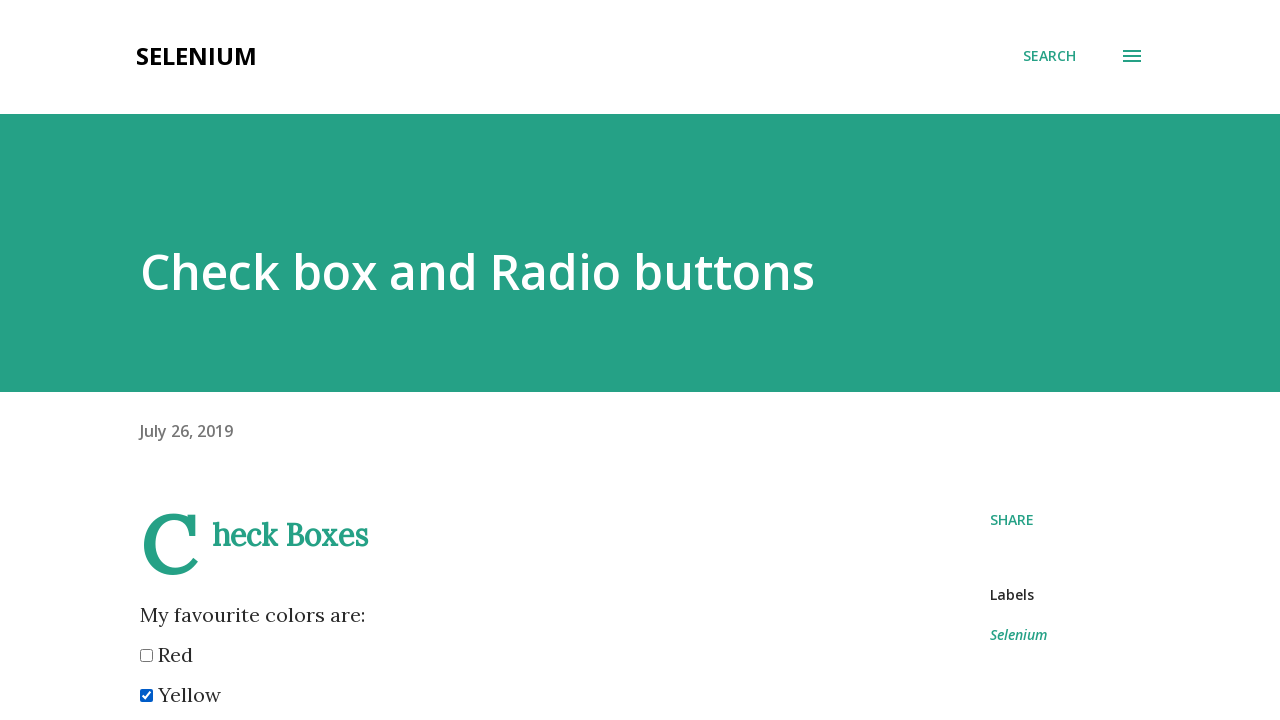

Verified yellow radio button is selected
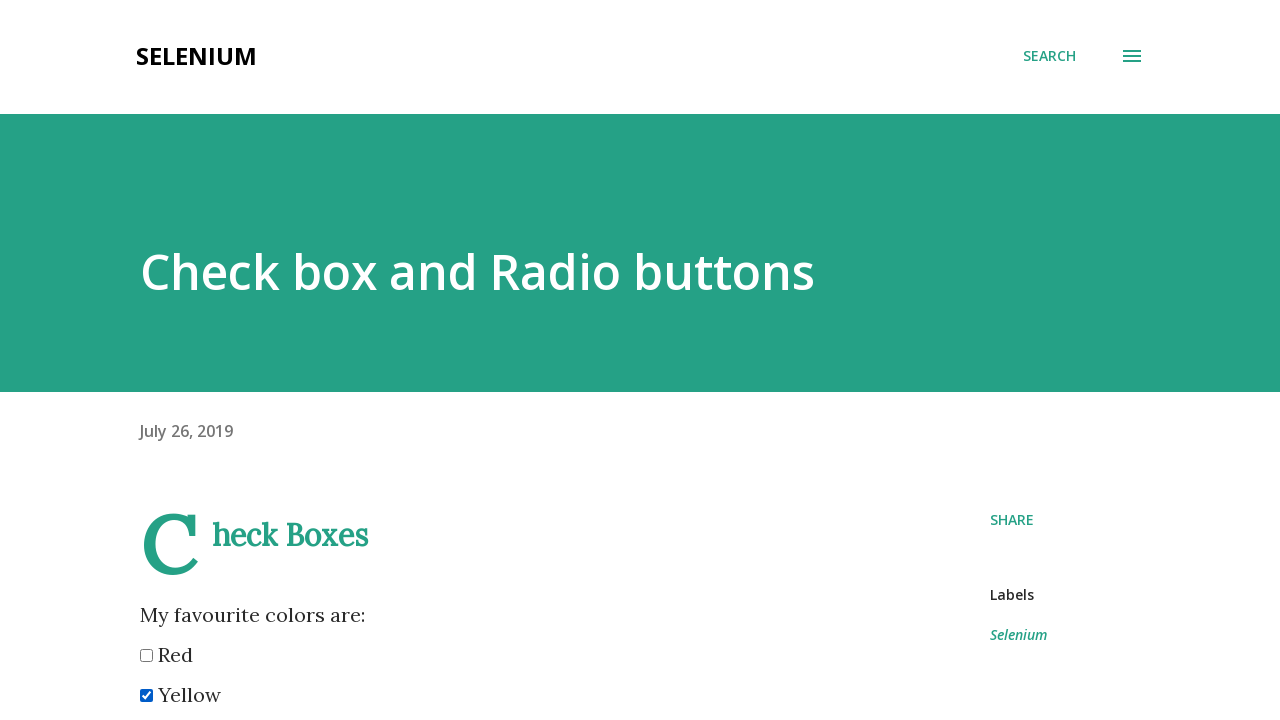

Verified purple radio button is not selected
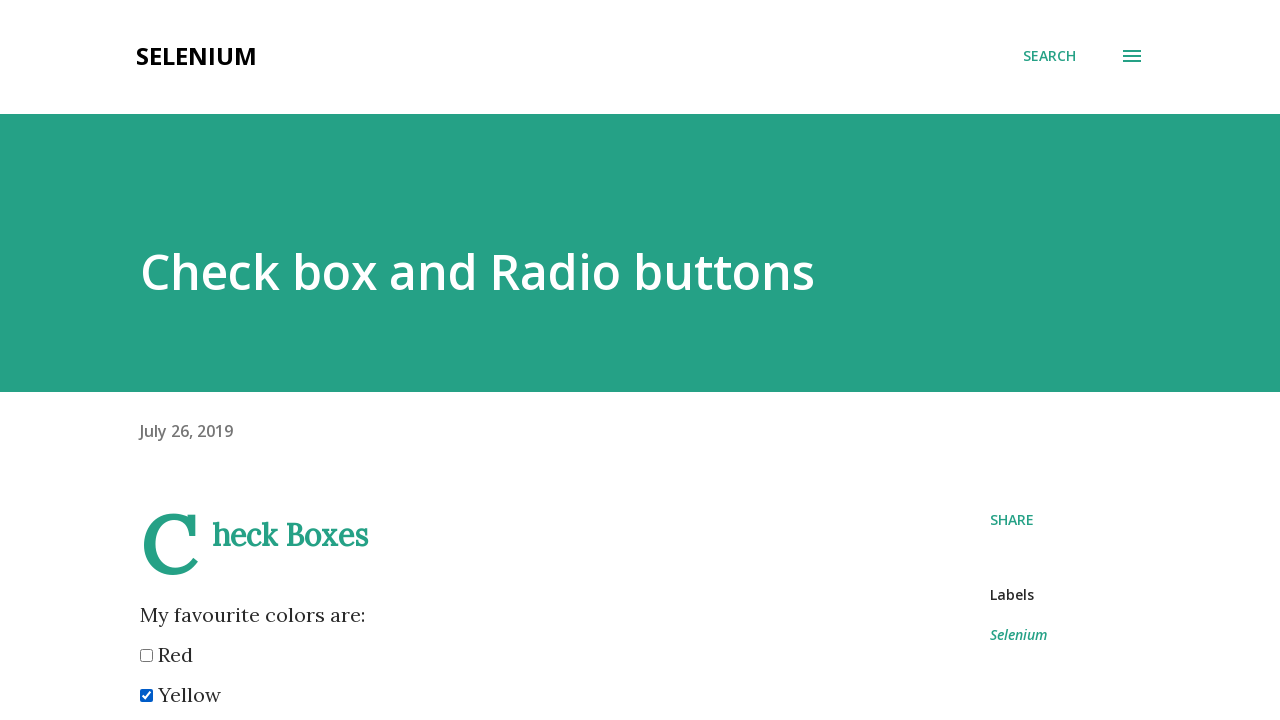

Clicked blue radio button at (146, 360) on input[value='blue']
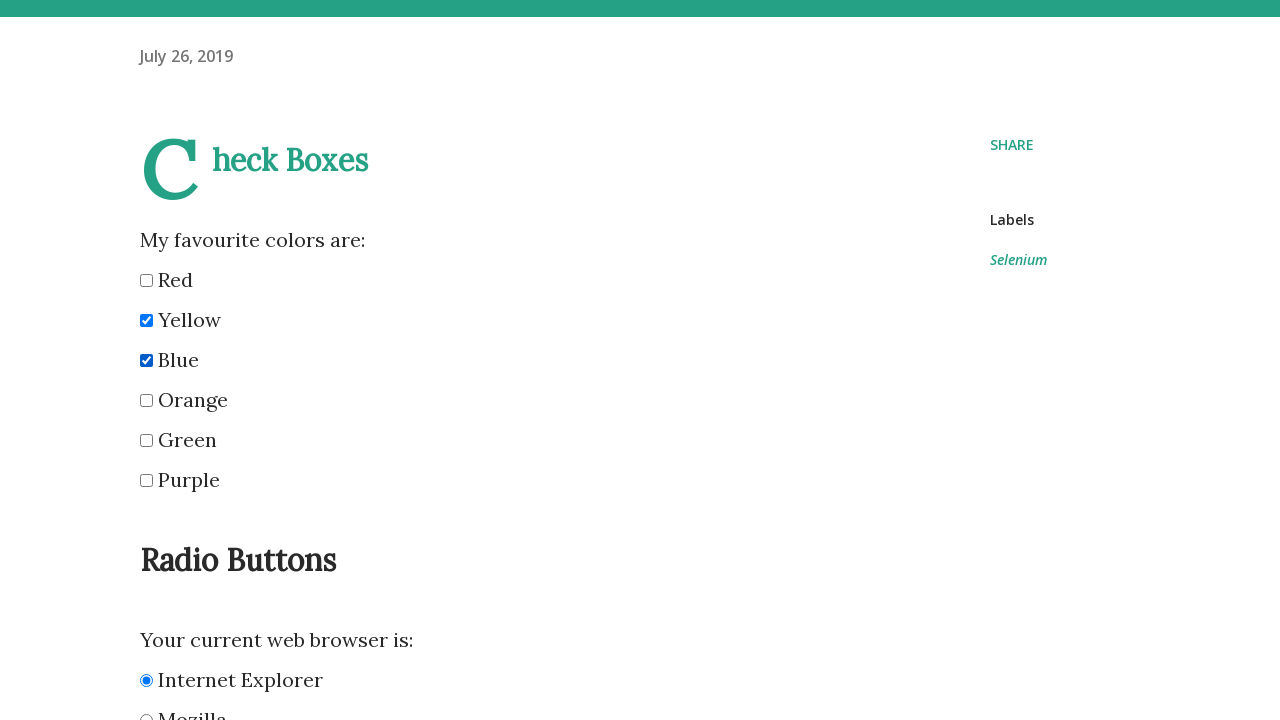

Verified blue radio button is selected
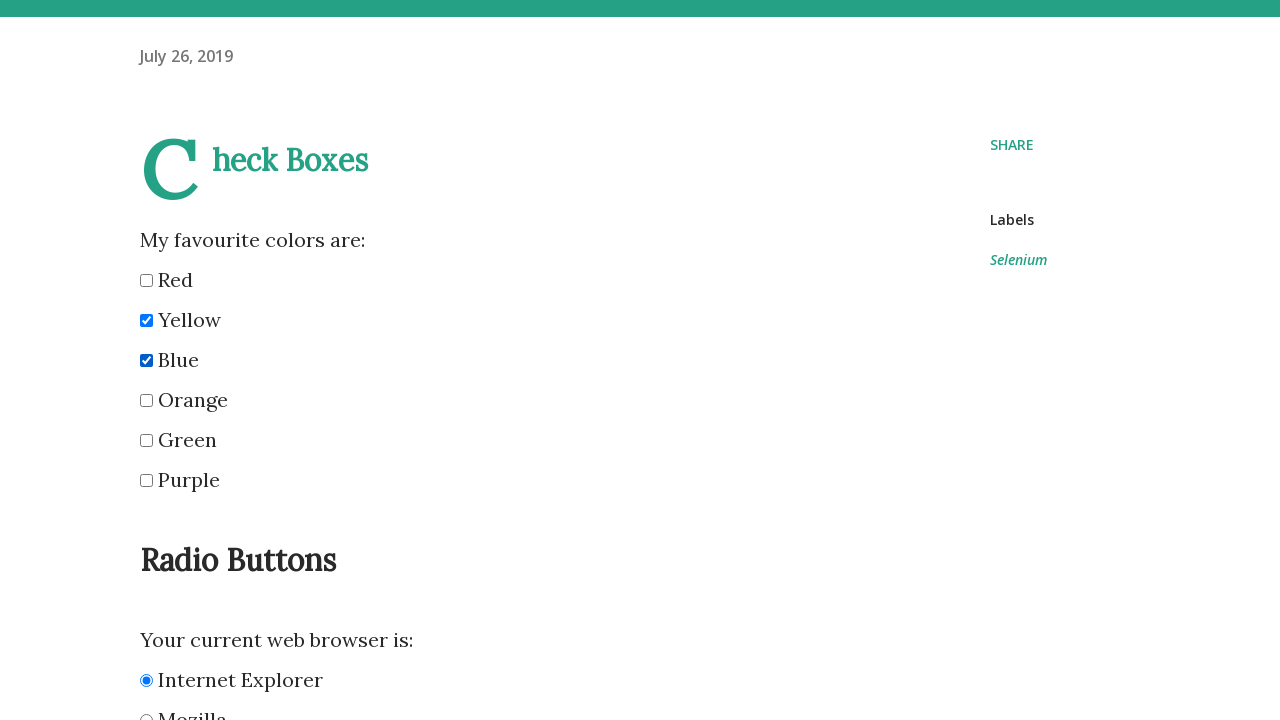

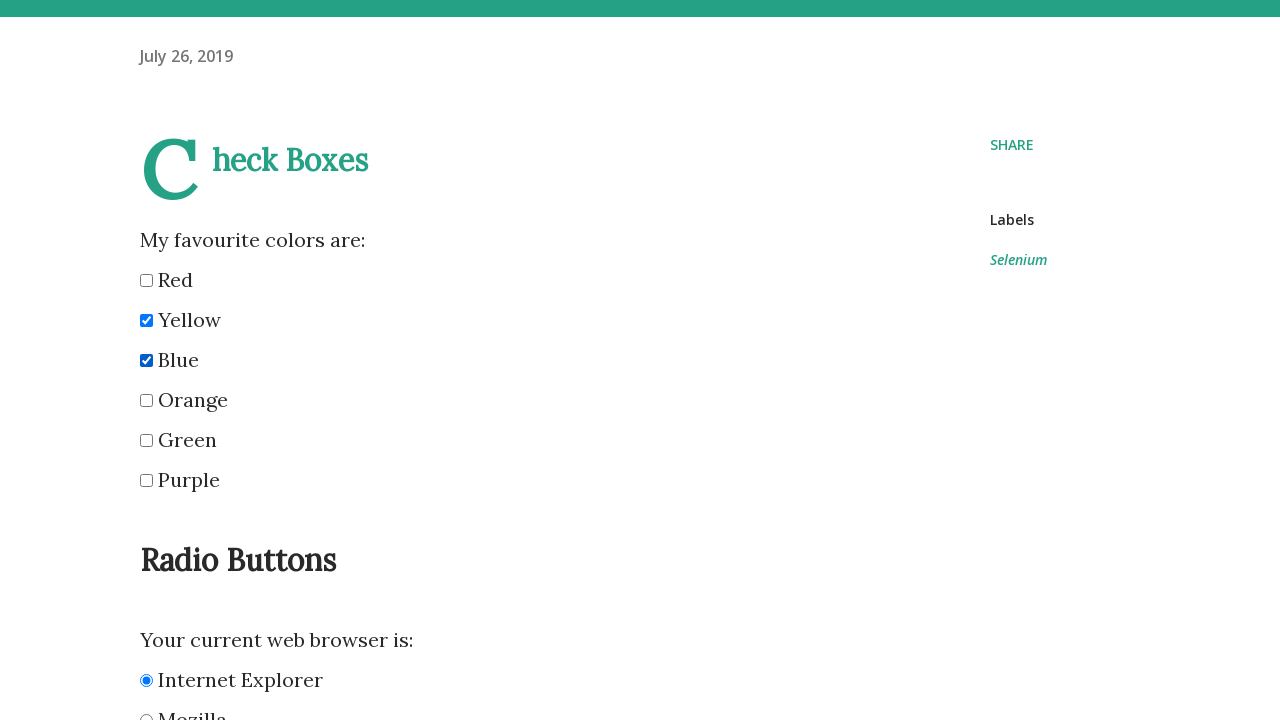